Tests the jQuery UI Selectable widget by switching to the demo iframe and clicking on multiple list items (Item 1, Item 5, and Item 3) to select them.

Starting URL: https://jqueryui.com/selectable/

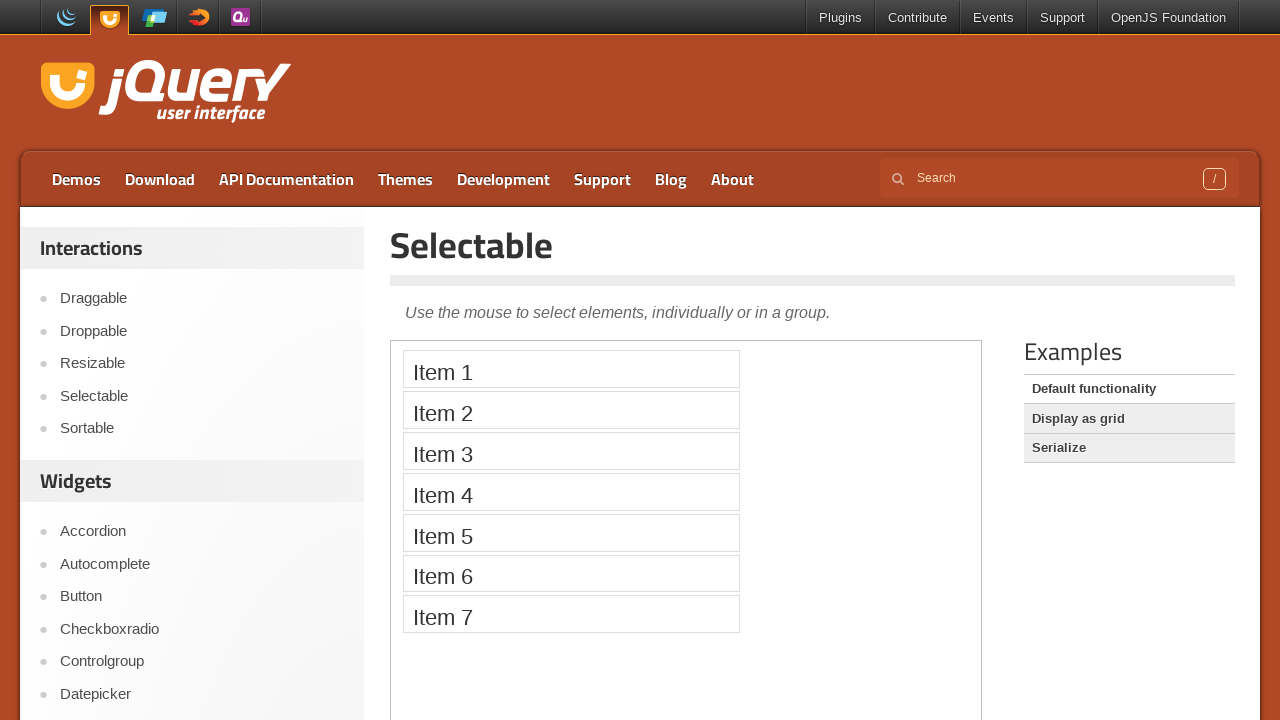

Located the demo iframe
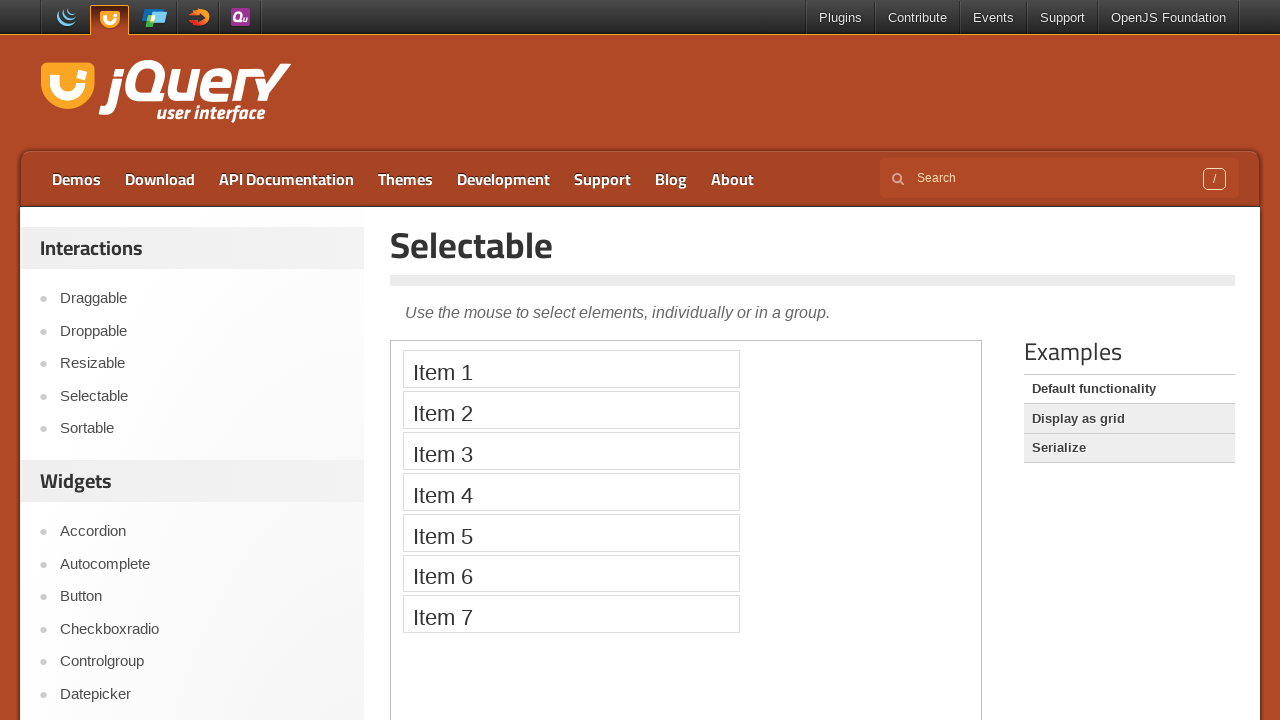

Clicked on Item 1 to select it at (571, 369) on iframe >> nth=0 >> internal:control=enter-frame >> xpath=//li[text()='Item 1']
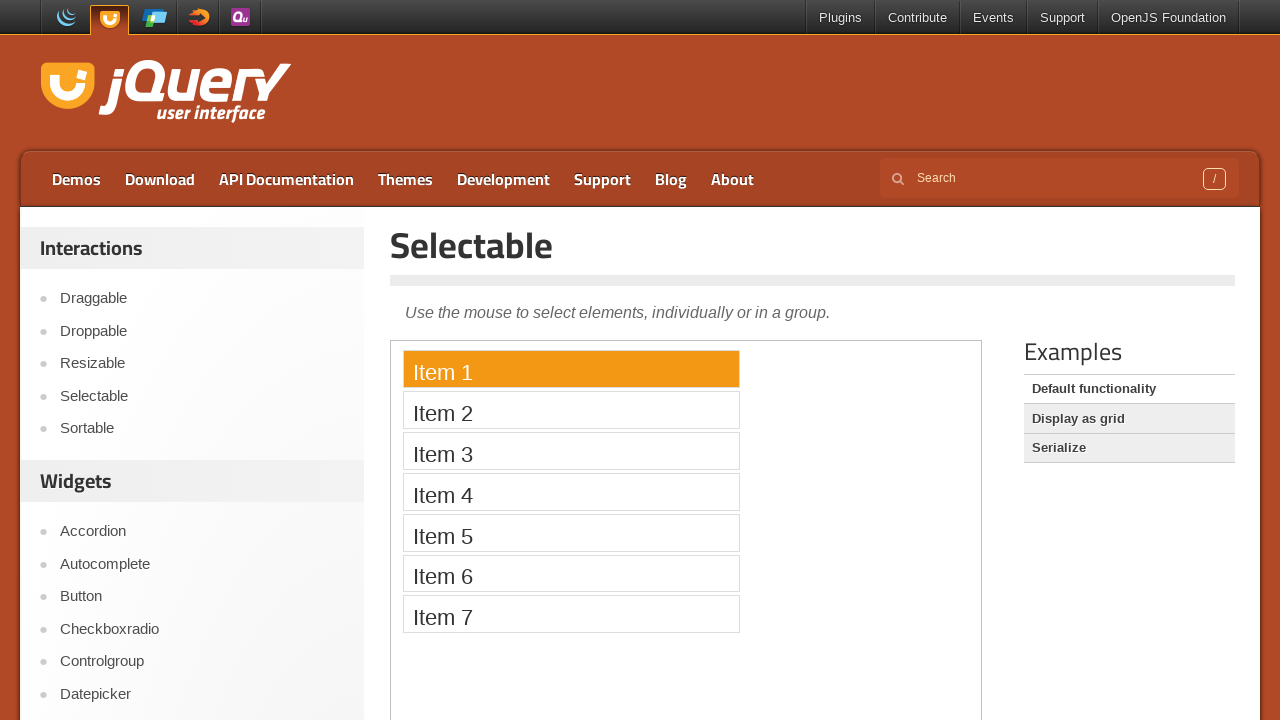

Clicked on Item 5 to select it at (571, 532) on iframe >> nth=0 >> internal:control=enter-frame >> xpath=//li[text()='Item 5']
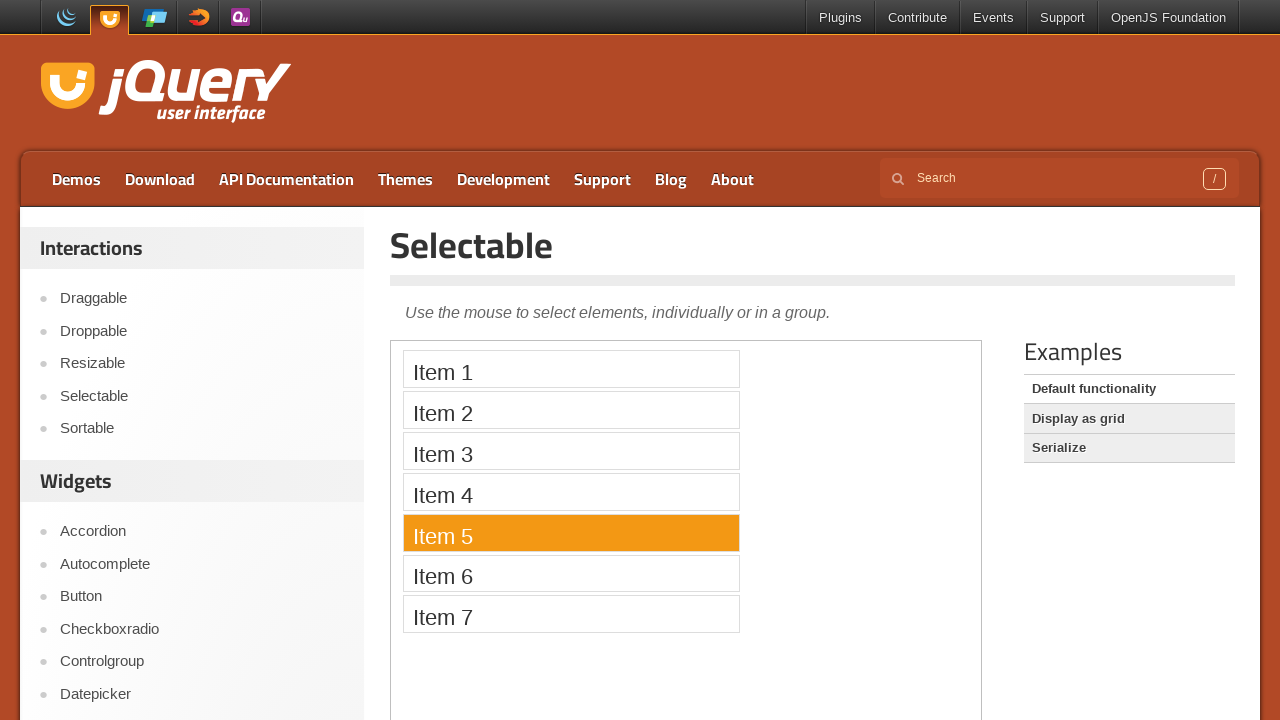

Clicked on Item 3 to select it at (571, 451) on iframe >> nth=0 >> internal:control=enter-frame >> xpath=//li[text()='Item 3']
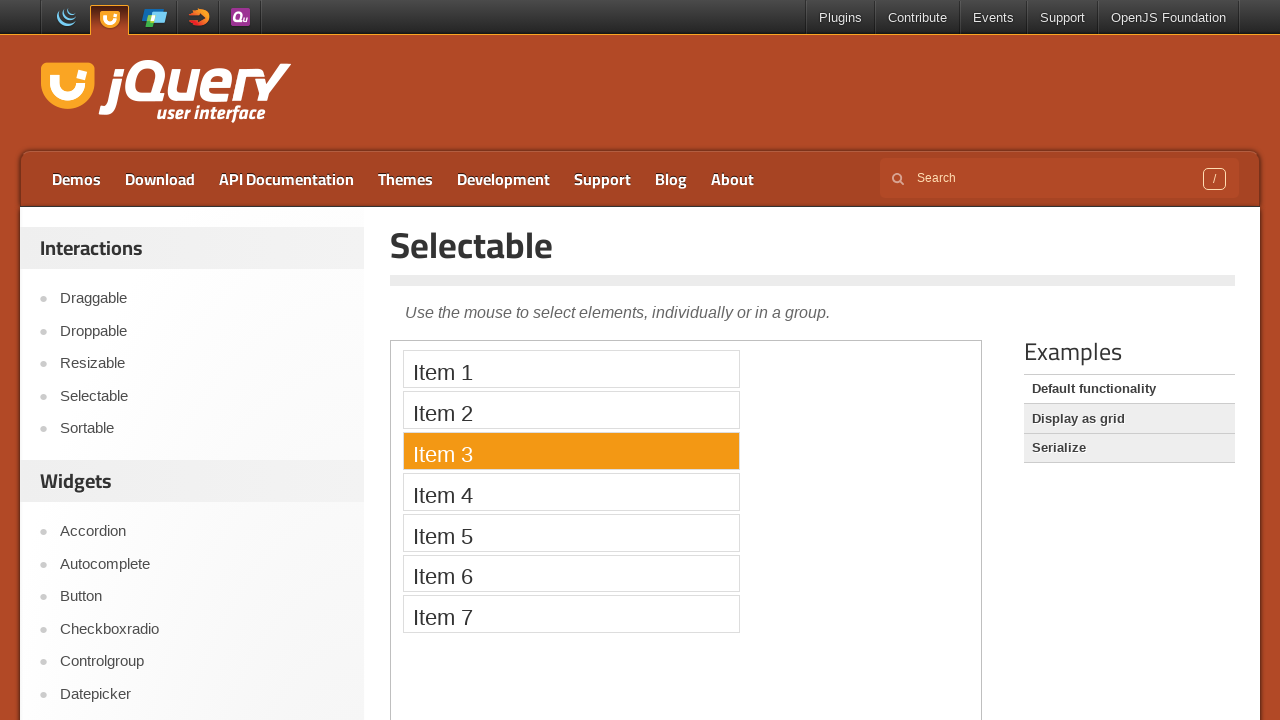

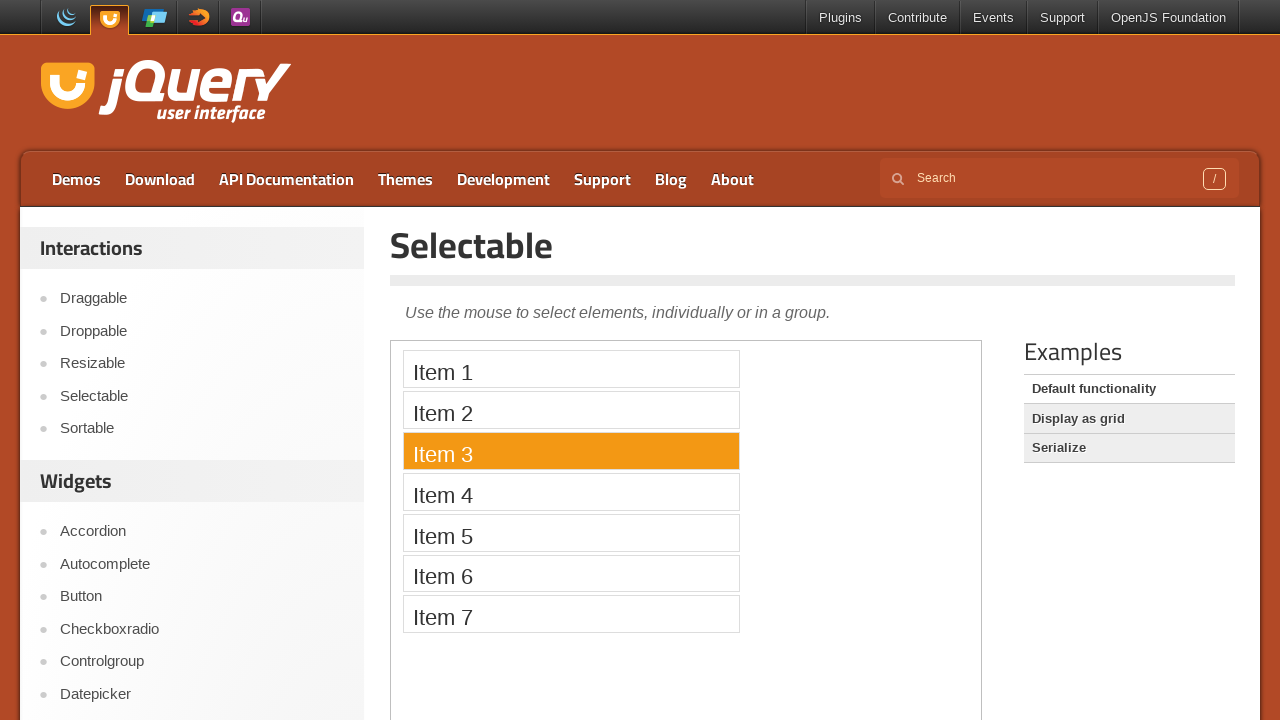